Tests radio button interaction by selecting the "user" radio option and handling the resulting popup dialog

Starting URL: https://rahulshettyacademy.com/loginpagePractise/

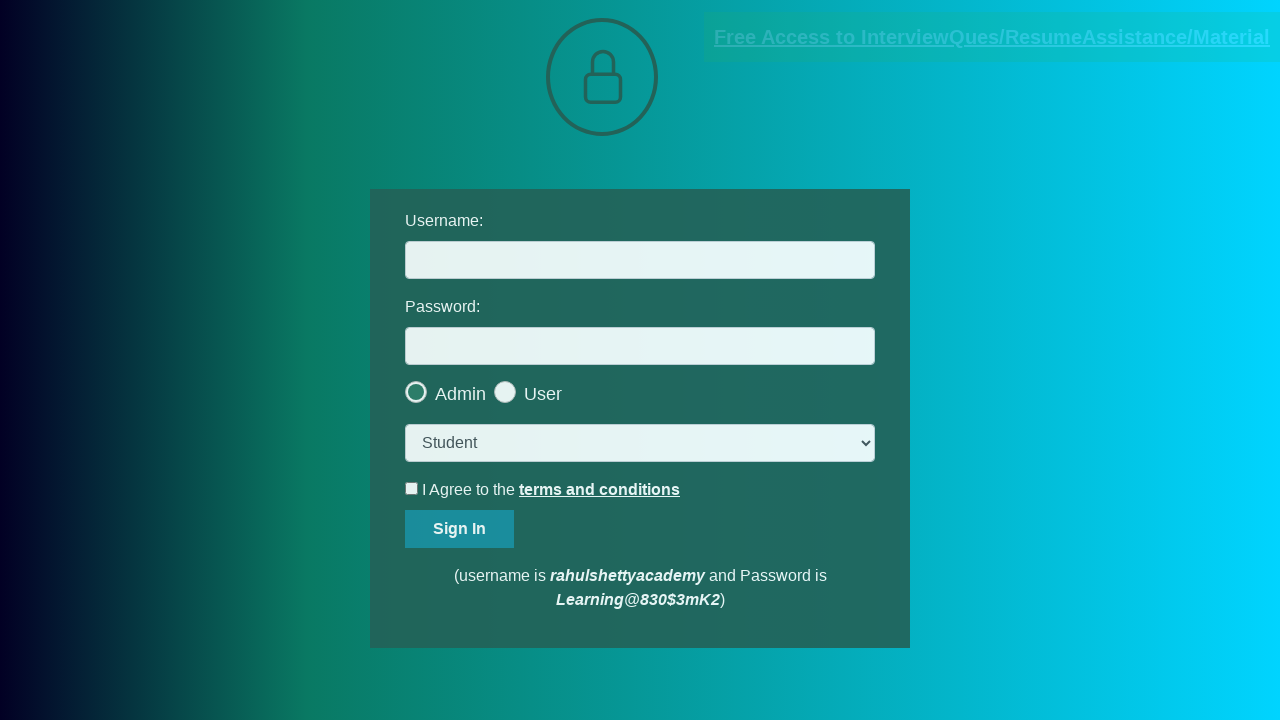

Clicked the 'user' radio button at (568, 387) on input[type='radio'][value='user']
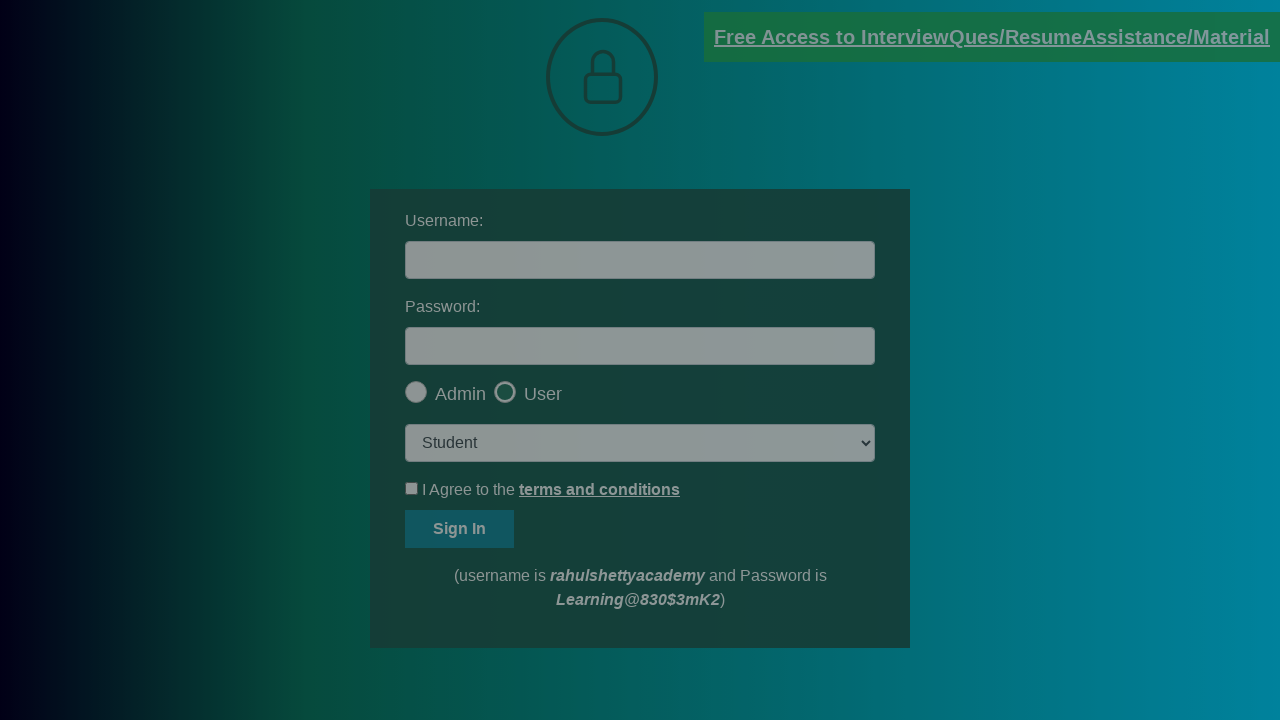

OK button in popup dialog became visible
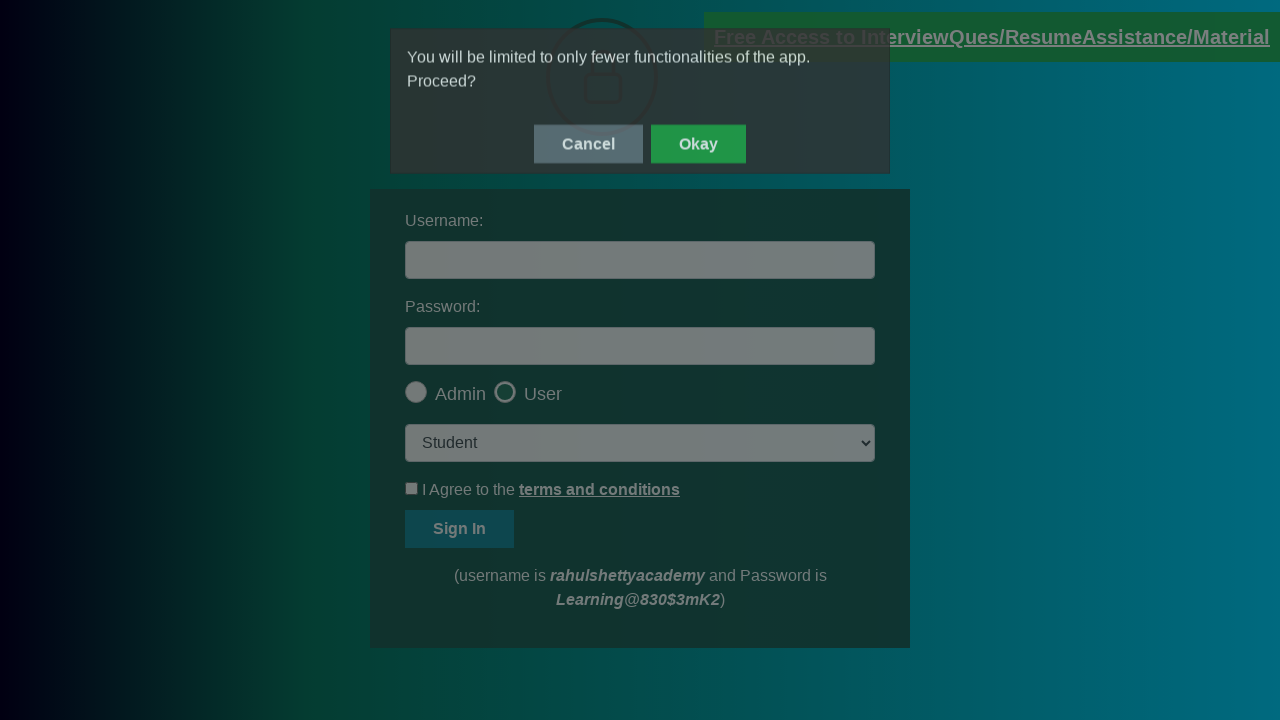

Clicked the OK button to dismiss popup dialog at (698, 144) on #okayBtn
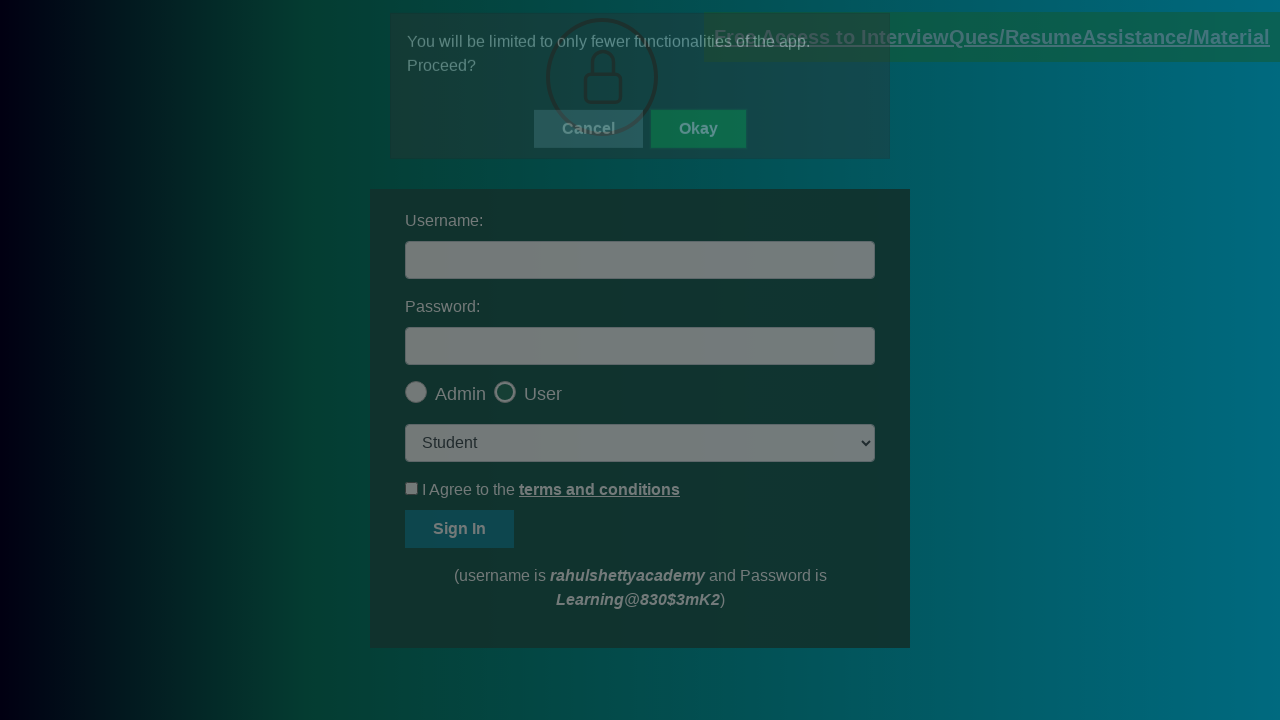

Verified that usertype element exists on page
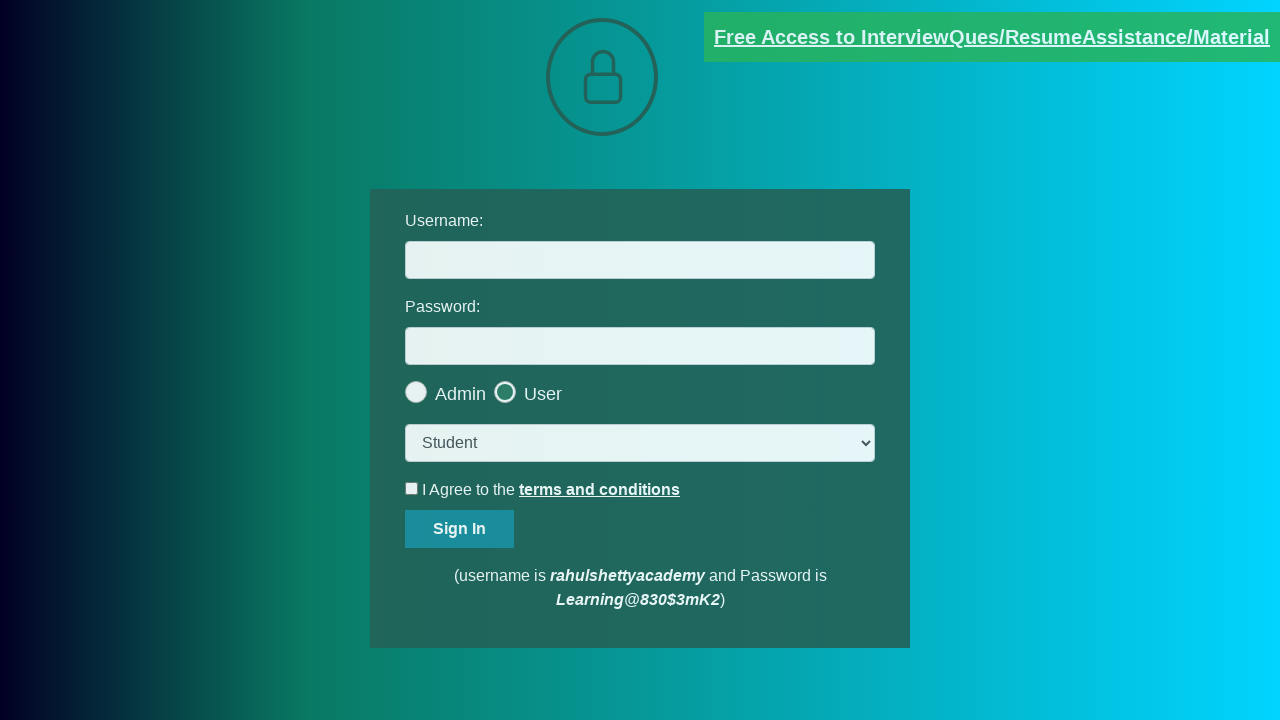

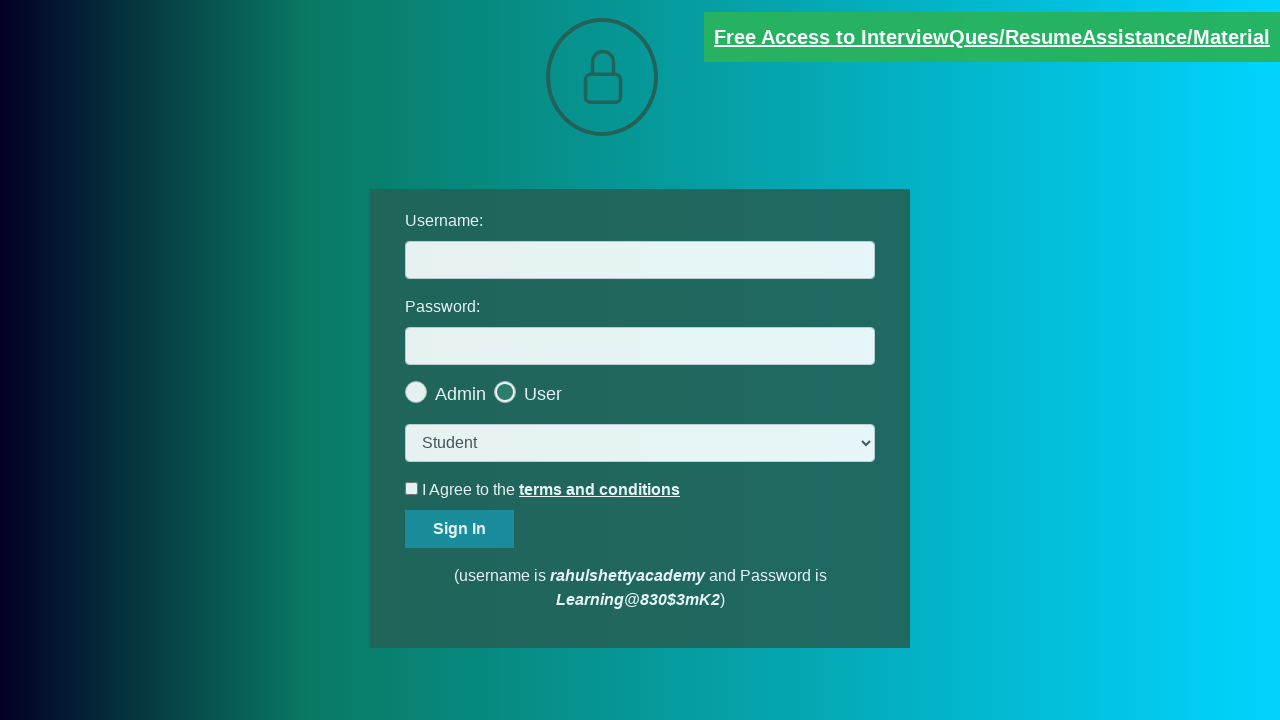